Tests that clearing a textbox removes its value

Starting URL: https://artoftesting.com/samplesiteforselenium

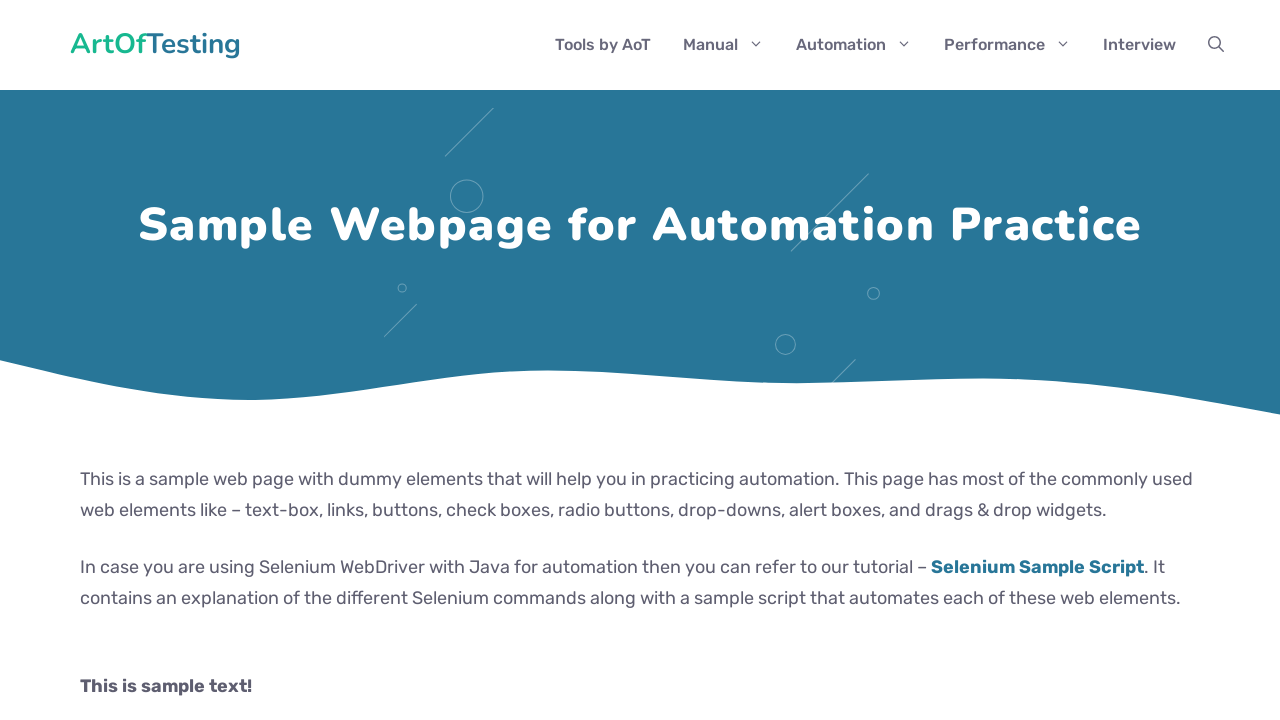

Navigated to sample site for selenium
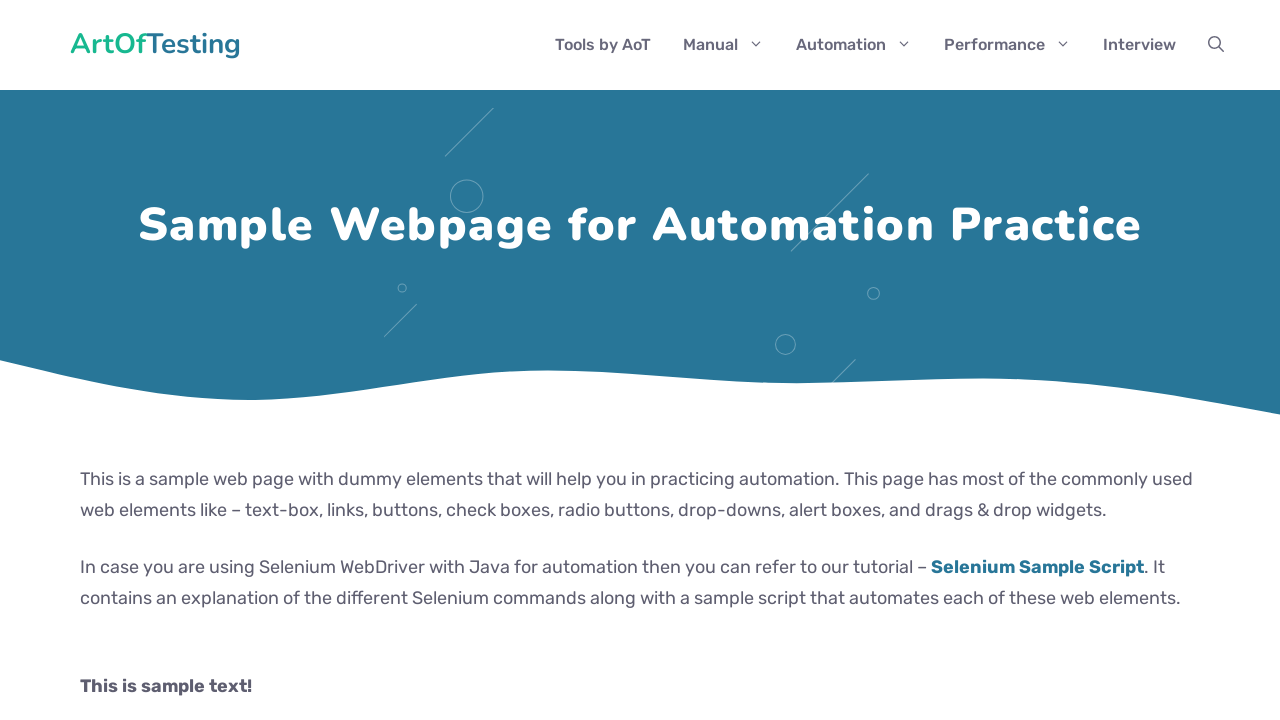

Entered '456' into fname textbox on #fname
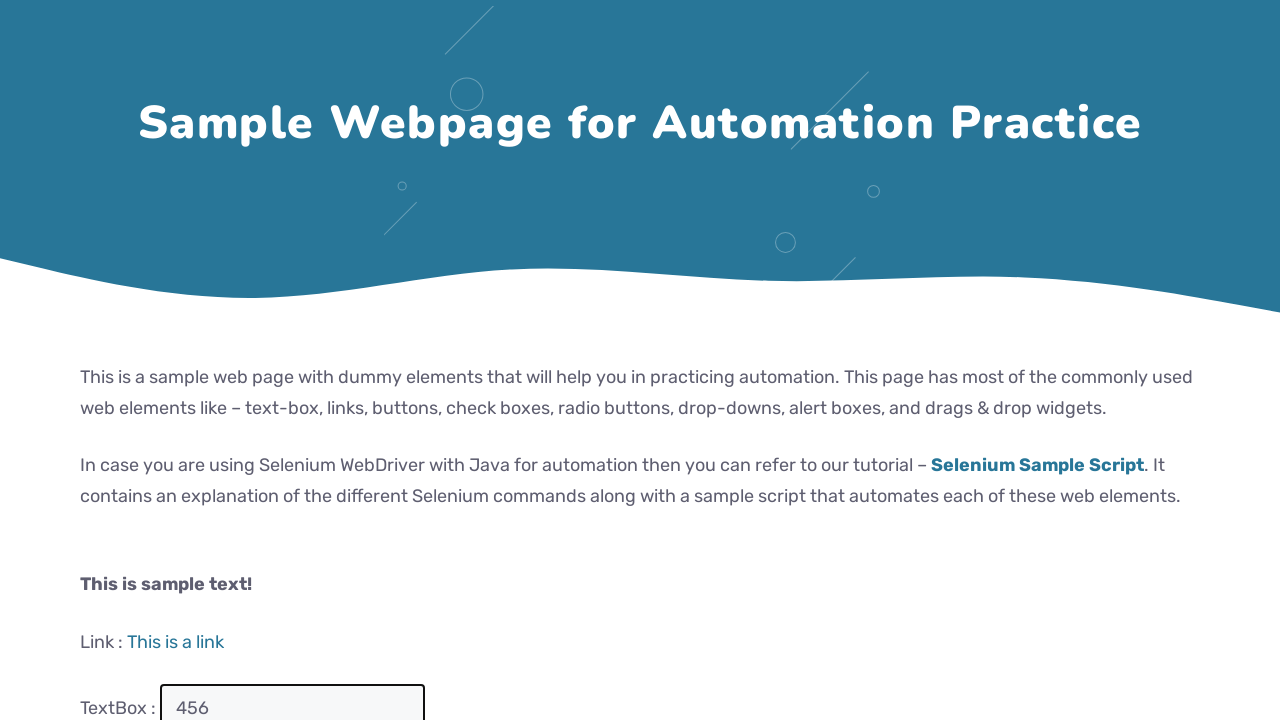

Cleared fname textbox by filling with empty string on #fname
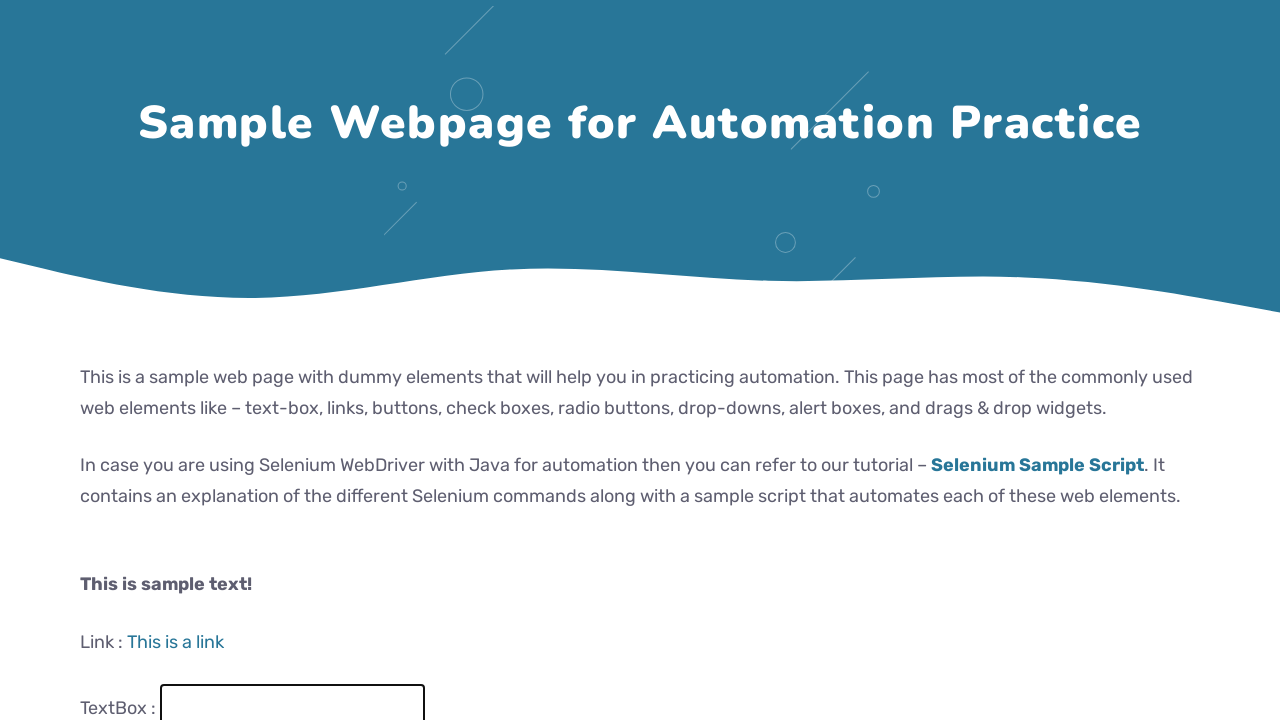

Retrieved value from fname textbox
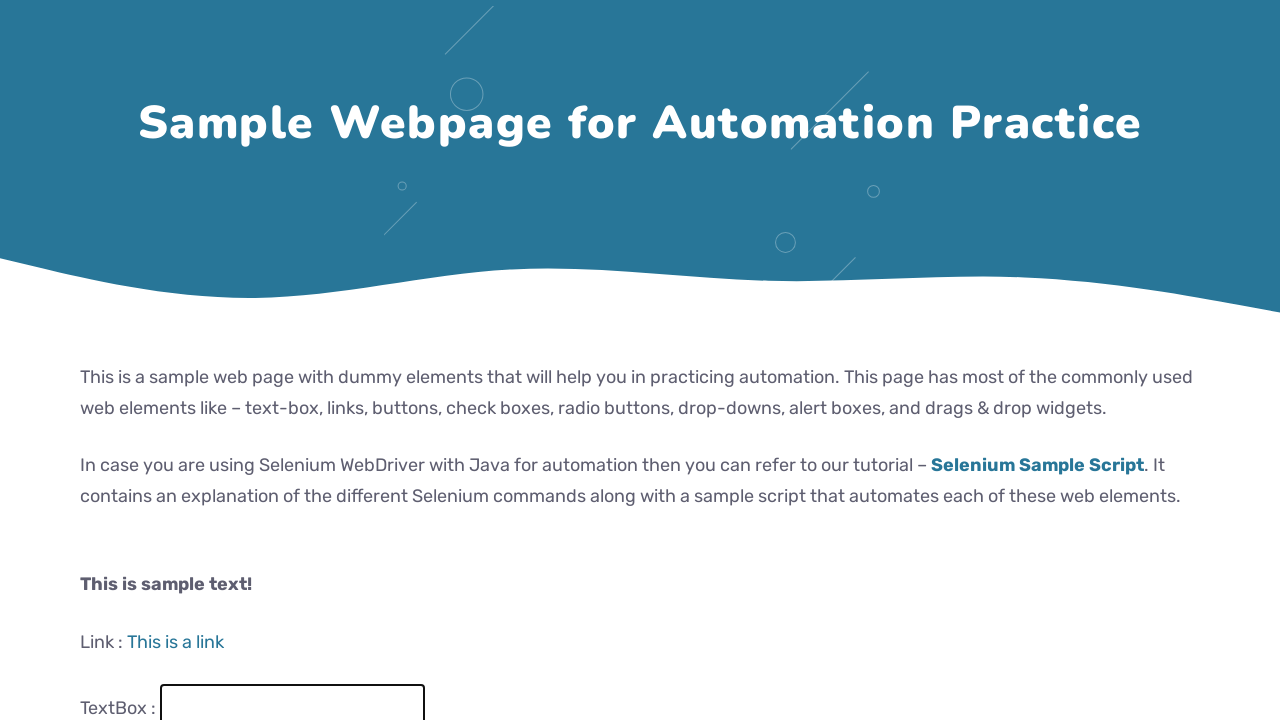

Asserted that fname textbox is empty
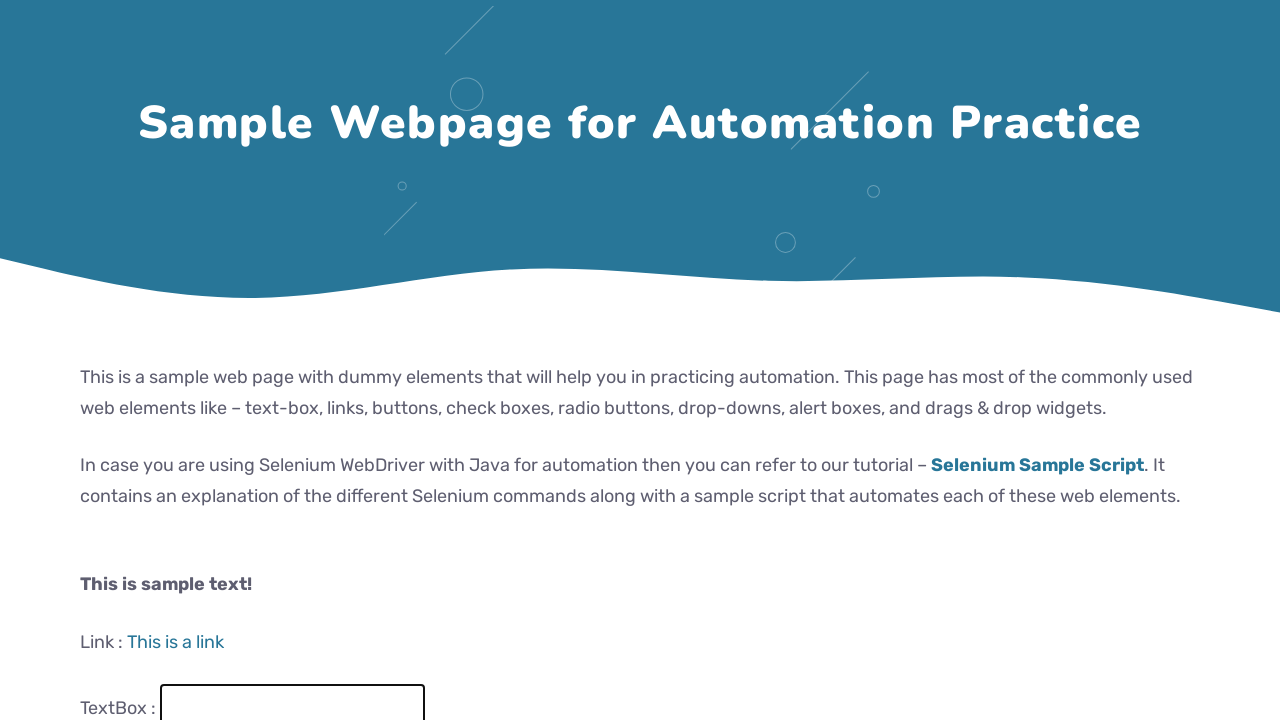

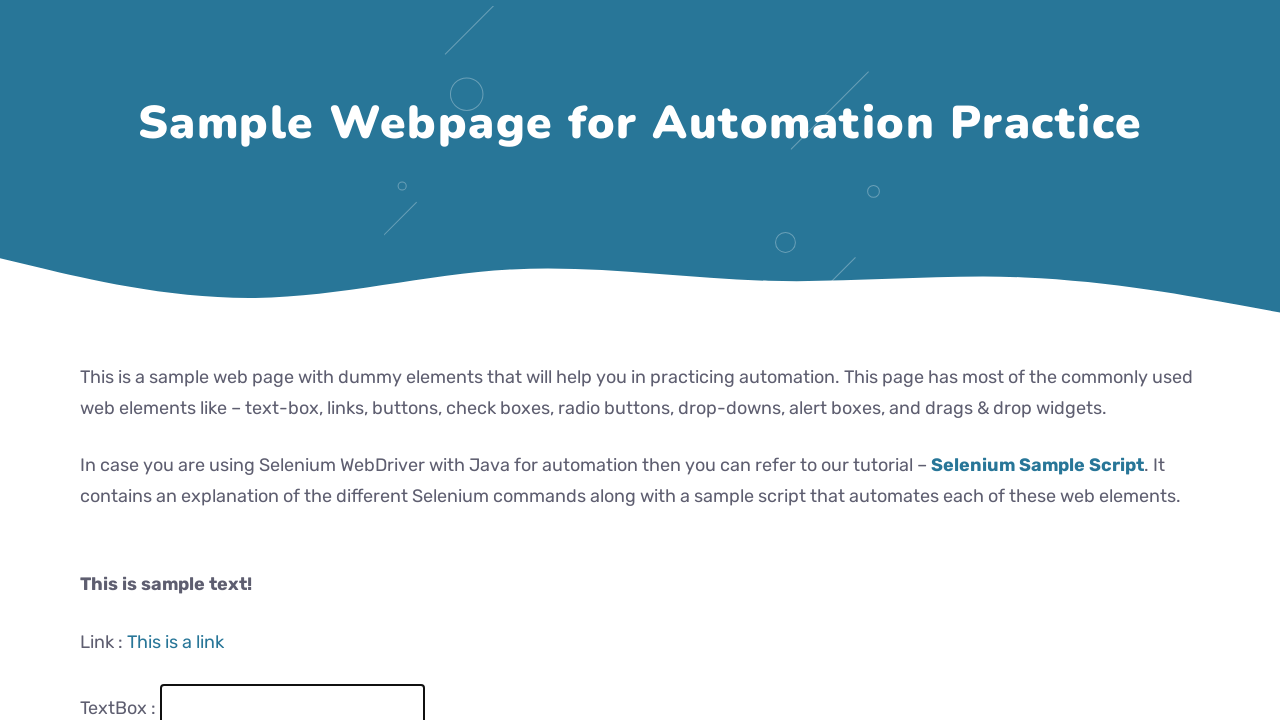